Tests the Indian Railways train search functionality by entering departure and arrival stations, disabling date selection, and verifying train results are displayed

Starting URL: https://erail.in/

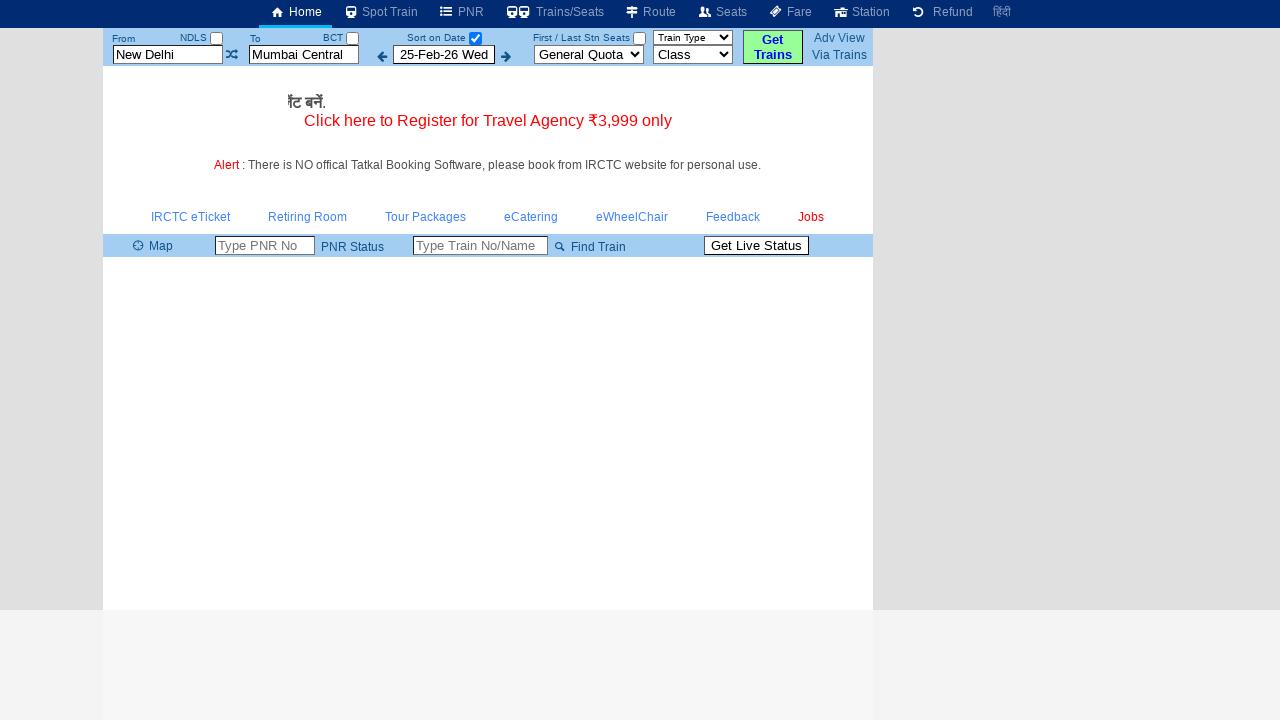

Located departure station input field
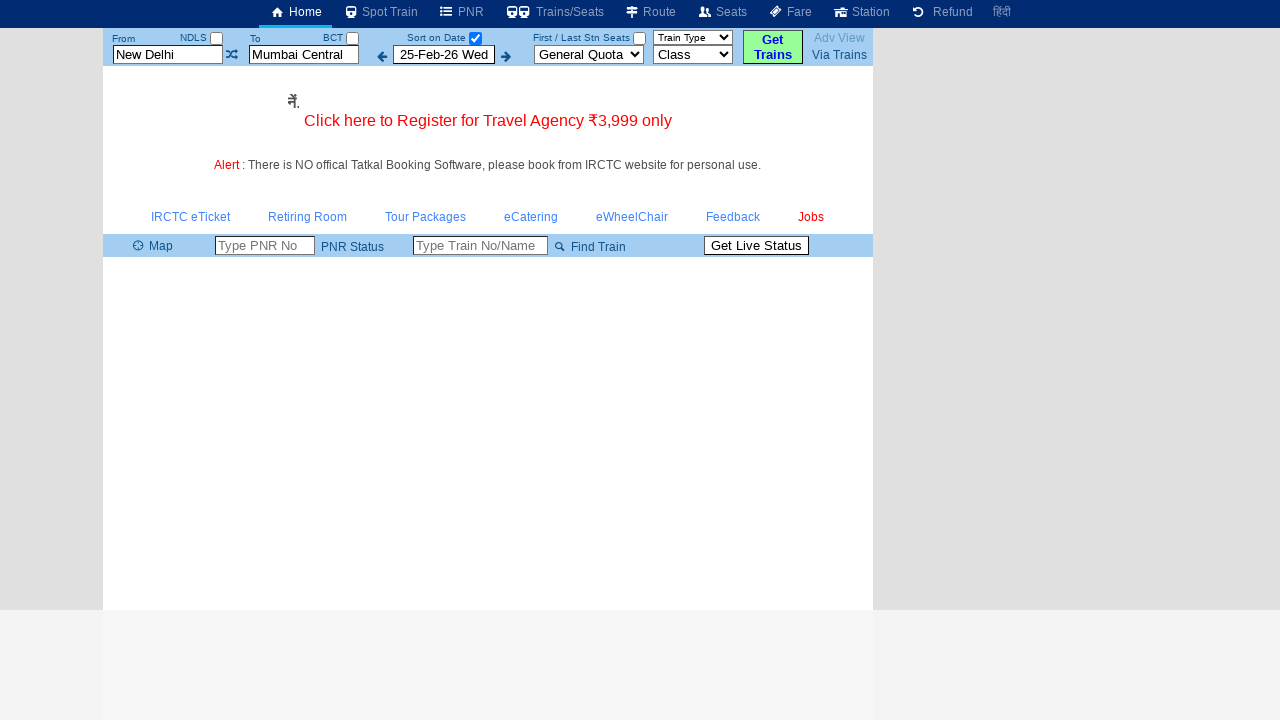

Cleared departure station field on #txtStationFrom
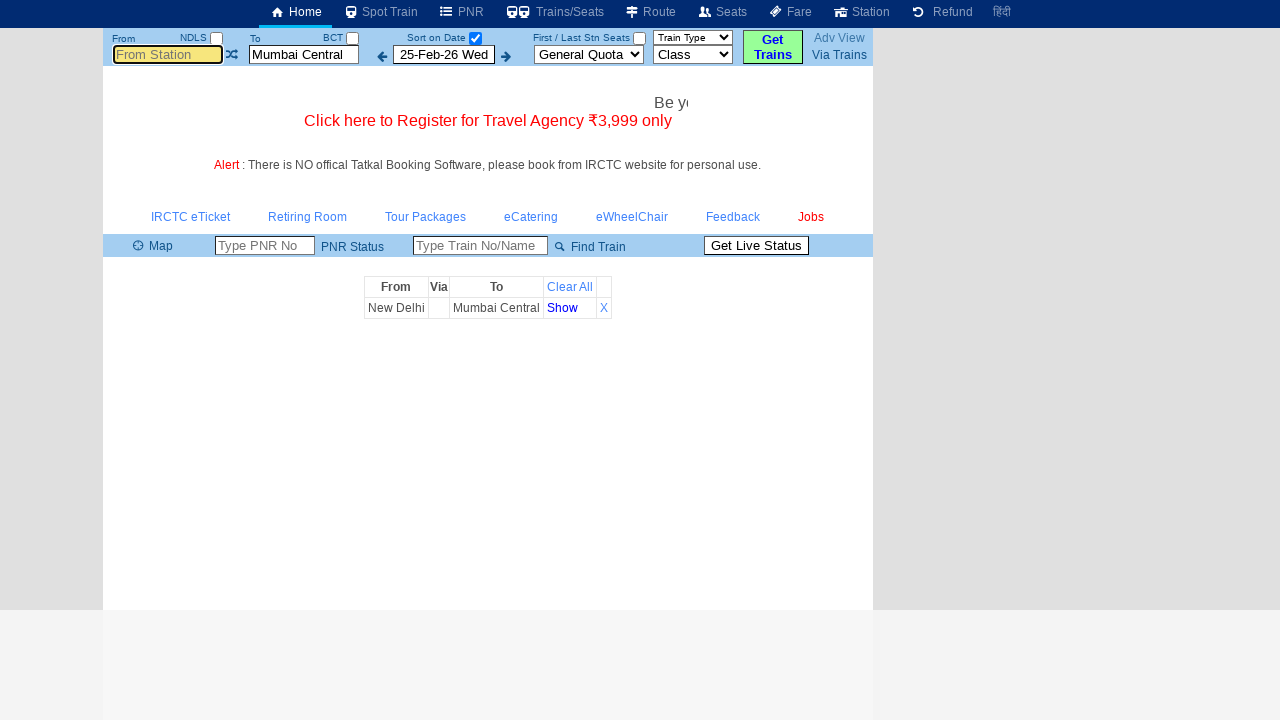

Filled departure station with 'MAS' (Chennai Central) on #txtStationFrom
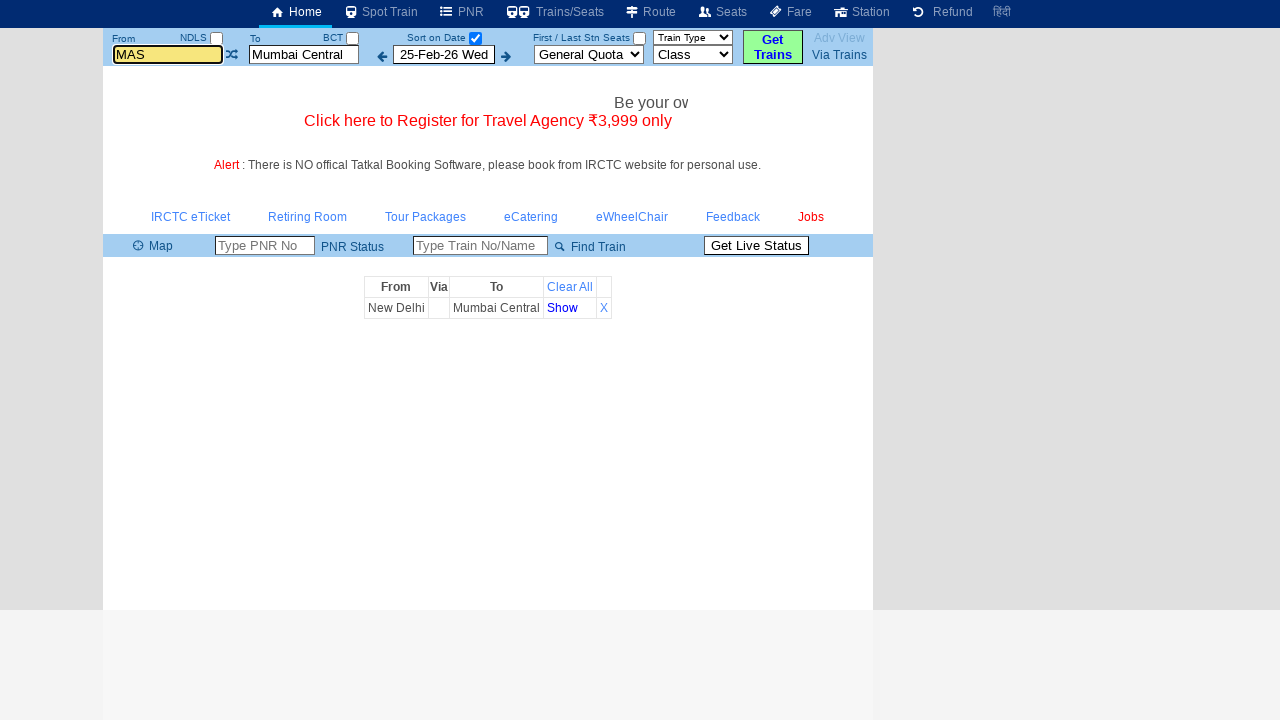

Waited 200ms for station selection to process
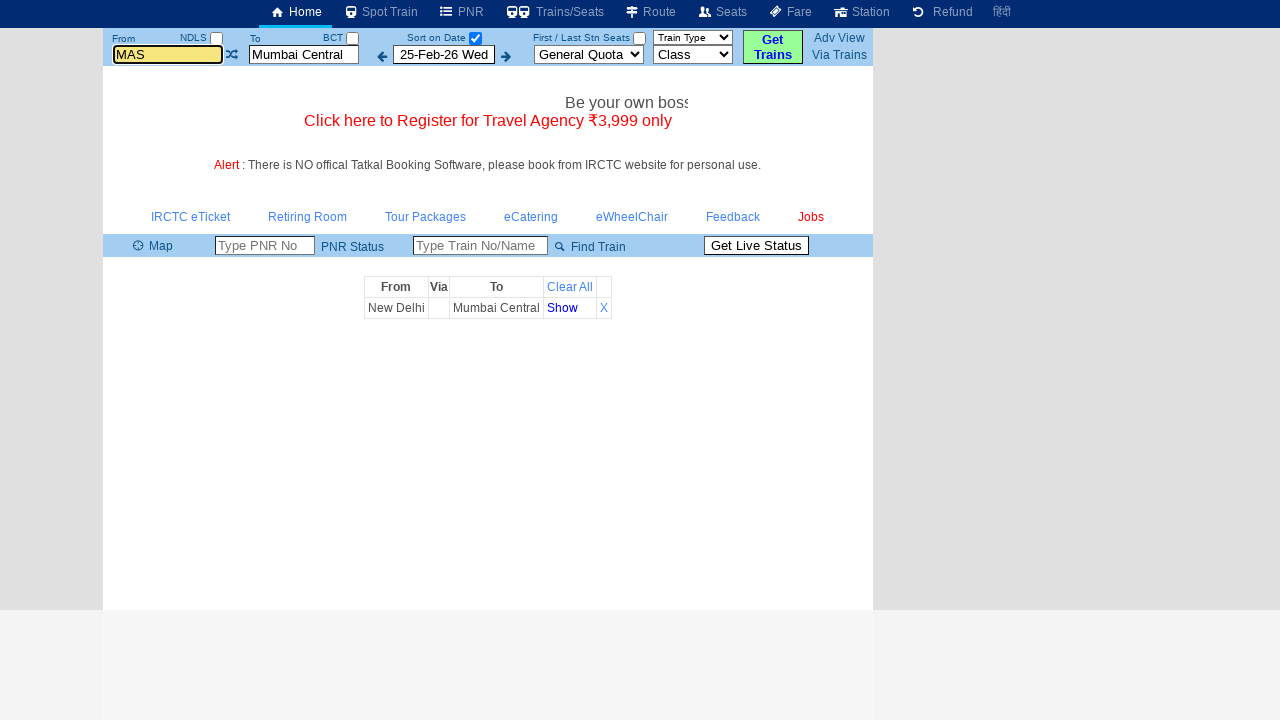

Pressed Enter to confirm departure station selection on #txtStationFrom
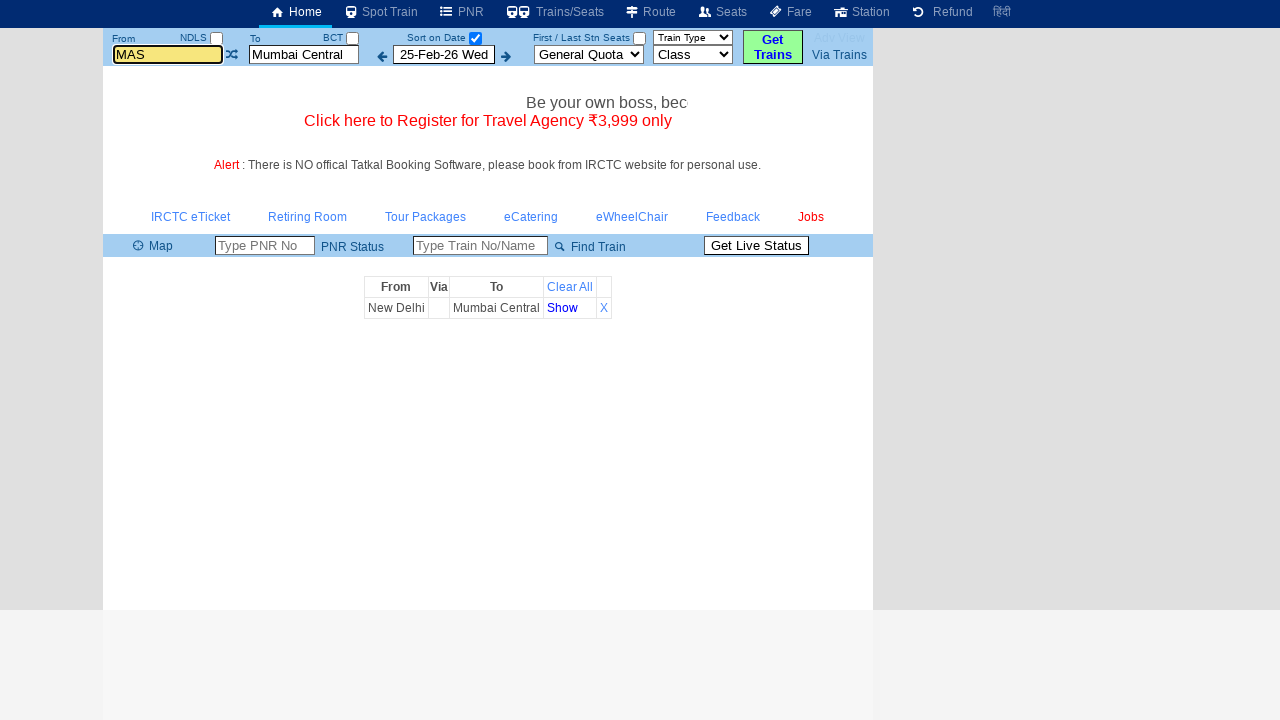

Located arrival station input field
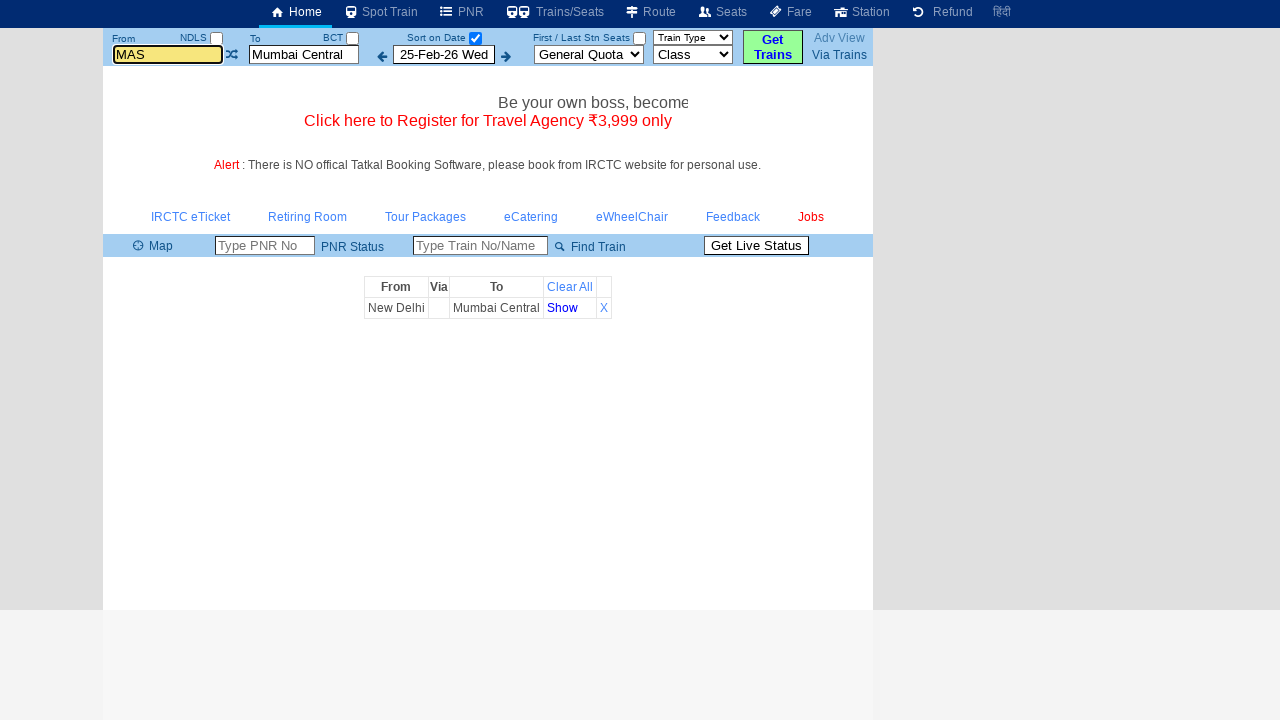

Cleared arrival station field on #txtStationTo
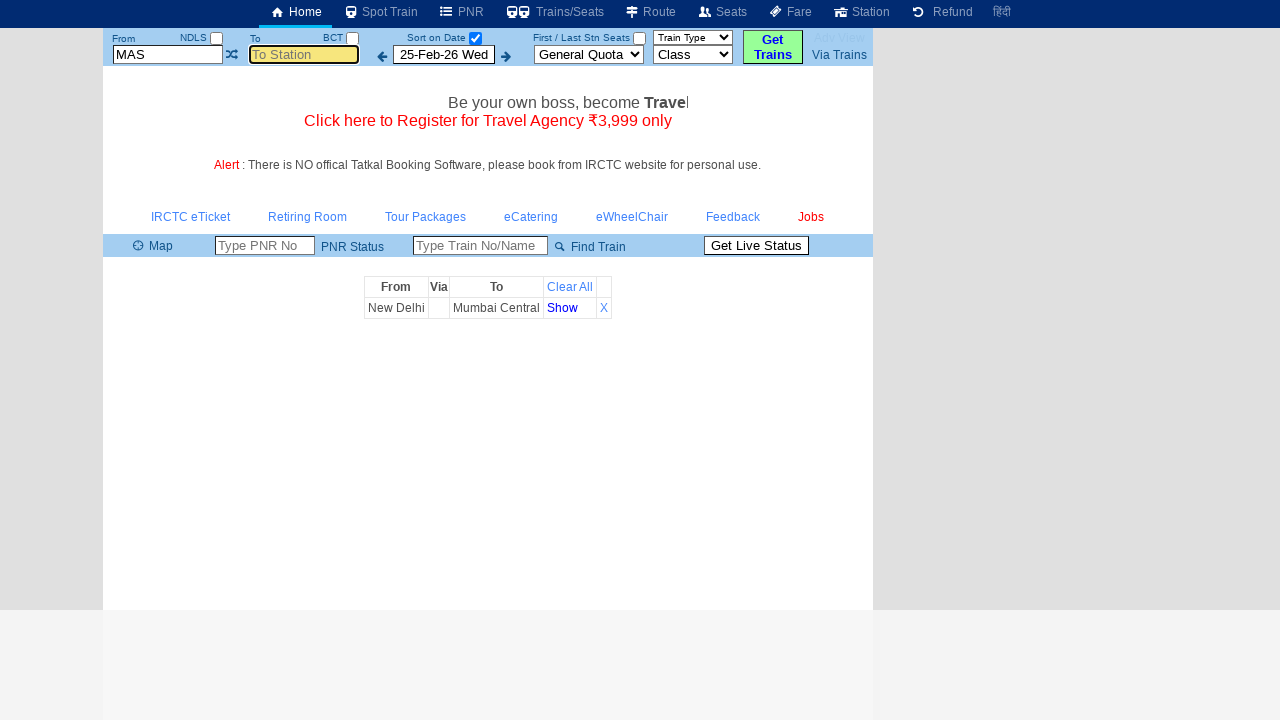

Filled arrival station with 'CBE' (Coimbatore) on #txtStationTo
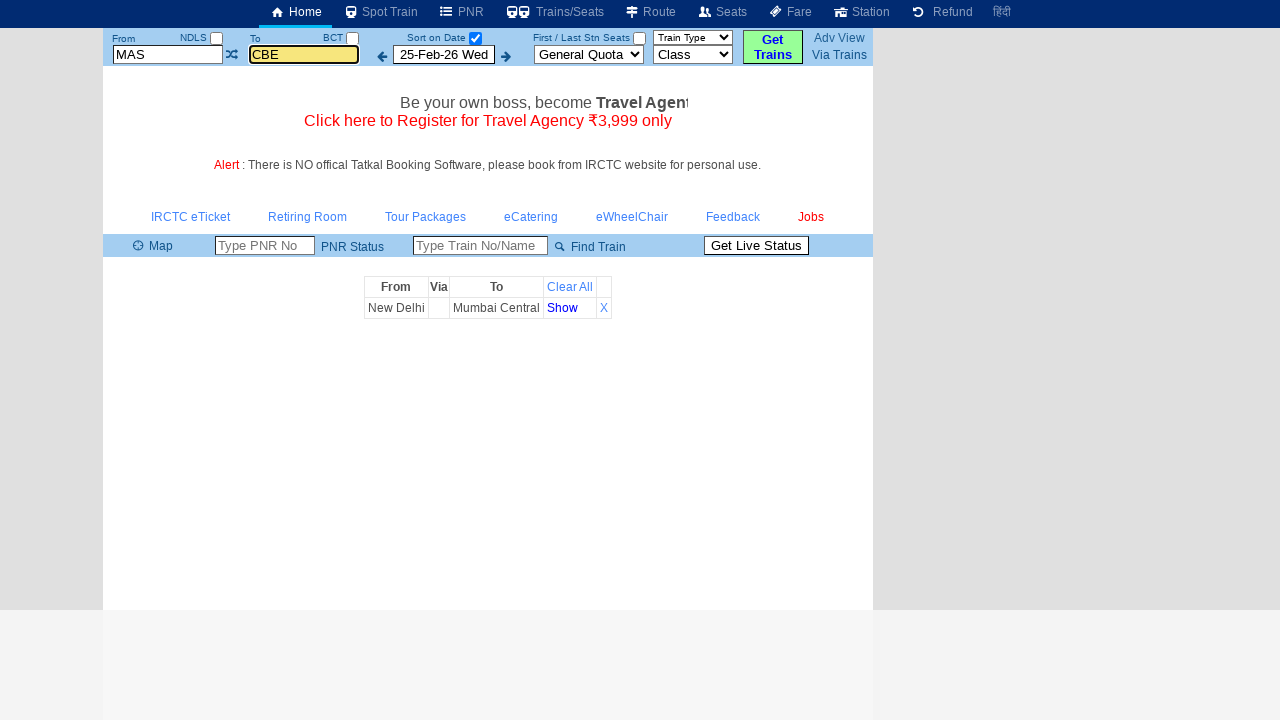

Waited 200ms for station selection to process
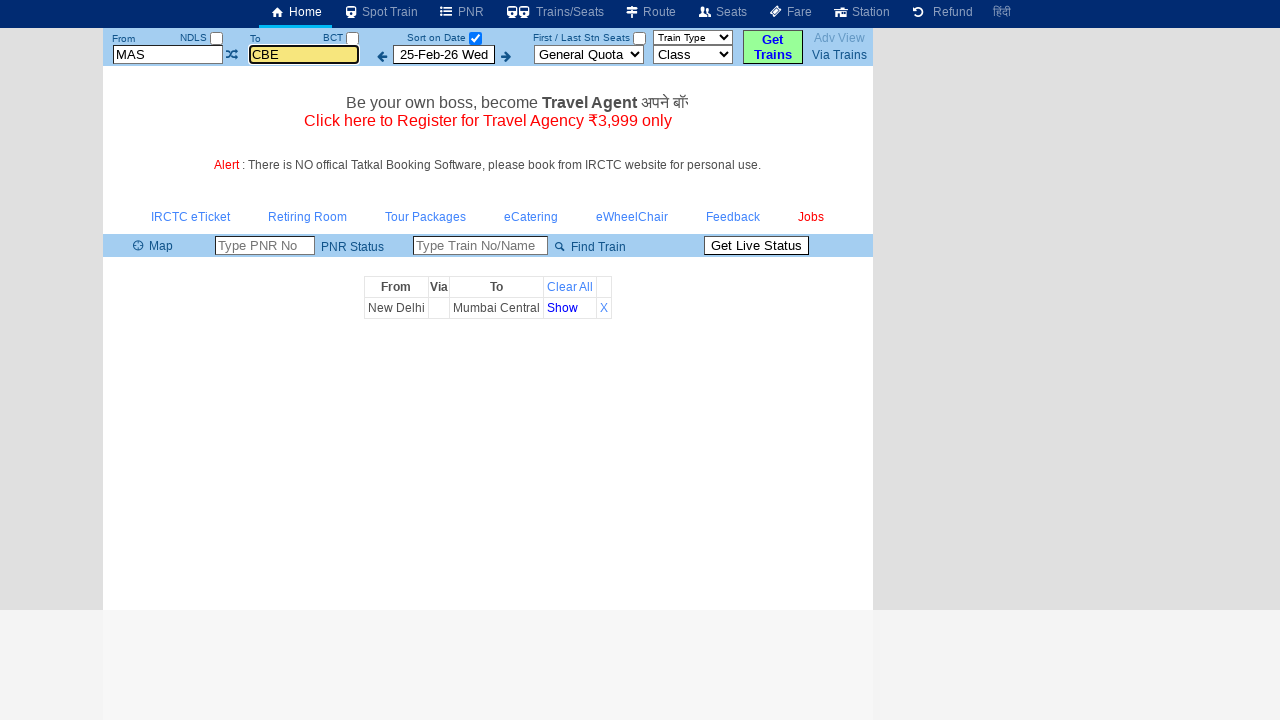

Pressed Enter to confirm arrival station selection on #txtStationTo
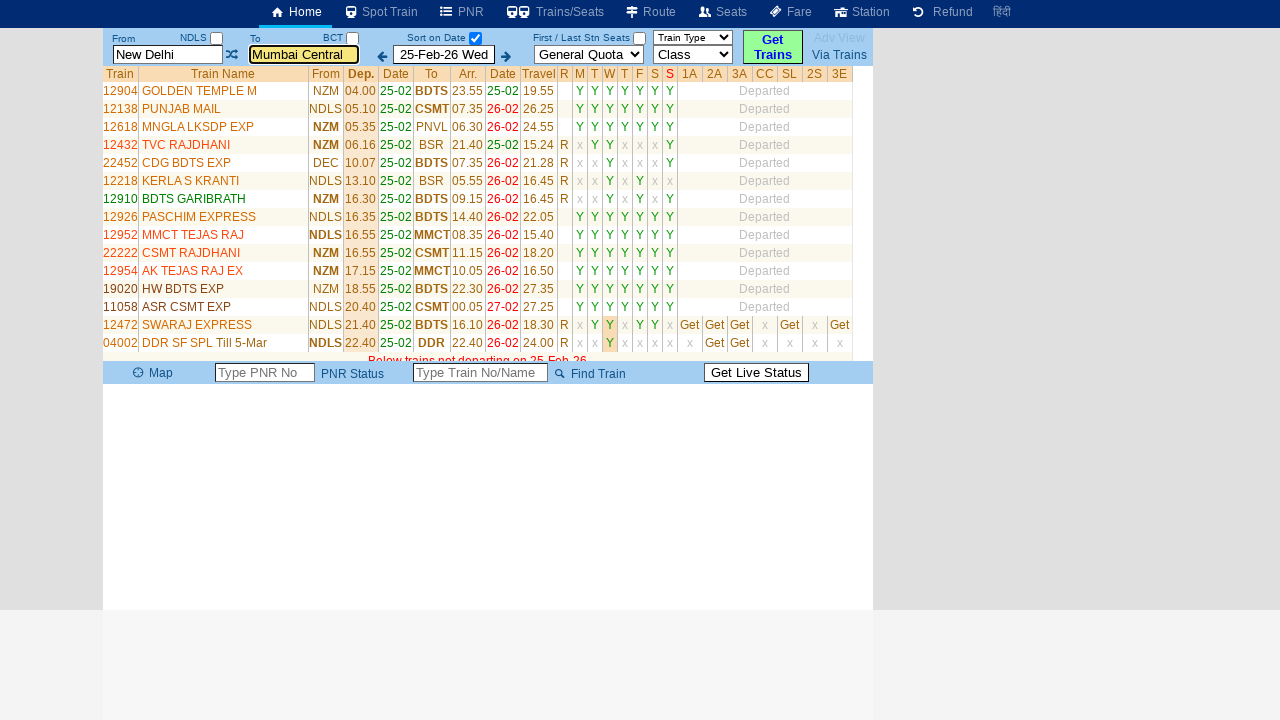

Unchecked 'Select Date Only' option to display all trains at (475, 38) on #chkSelectDateOnly
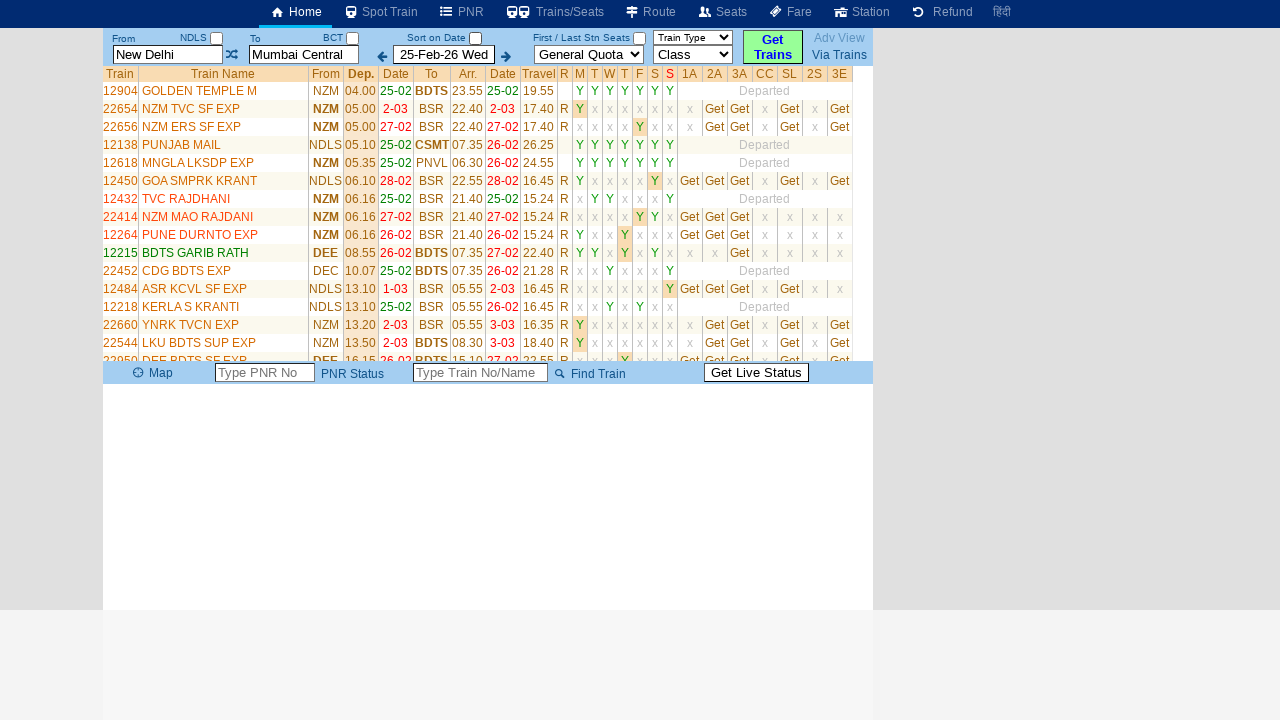

Train list table loaded successfully
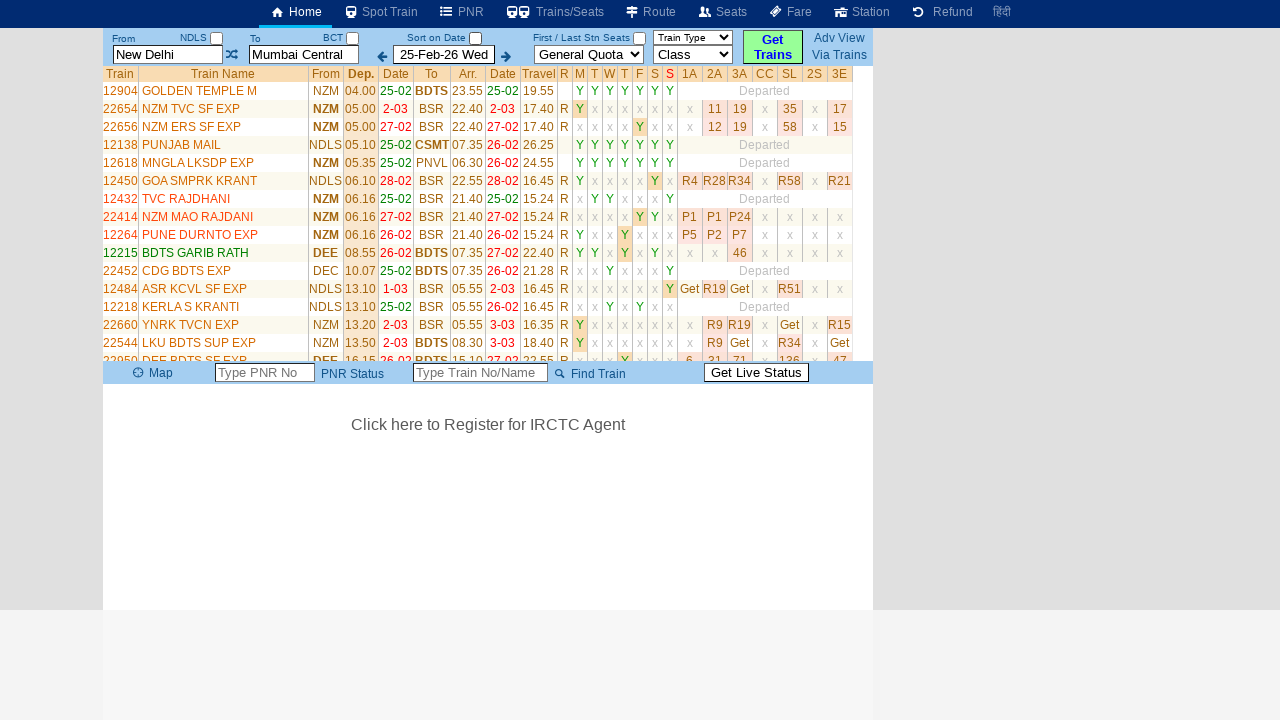

Retrieved all train name elements from the results table
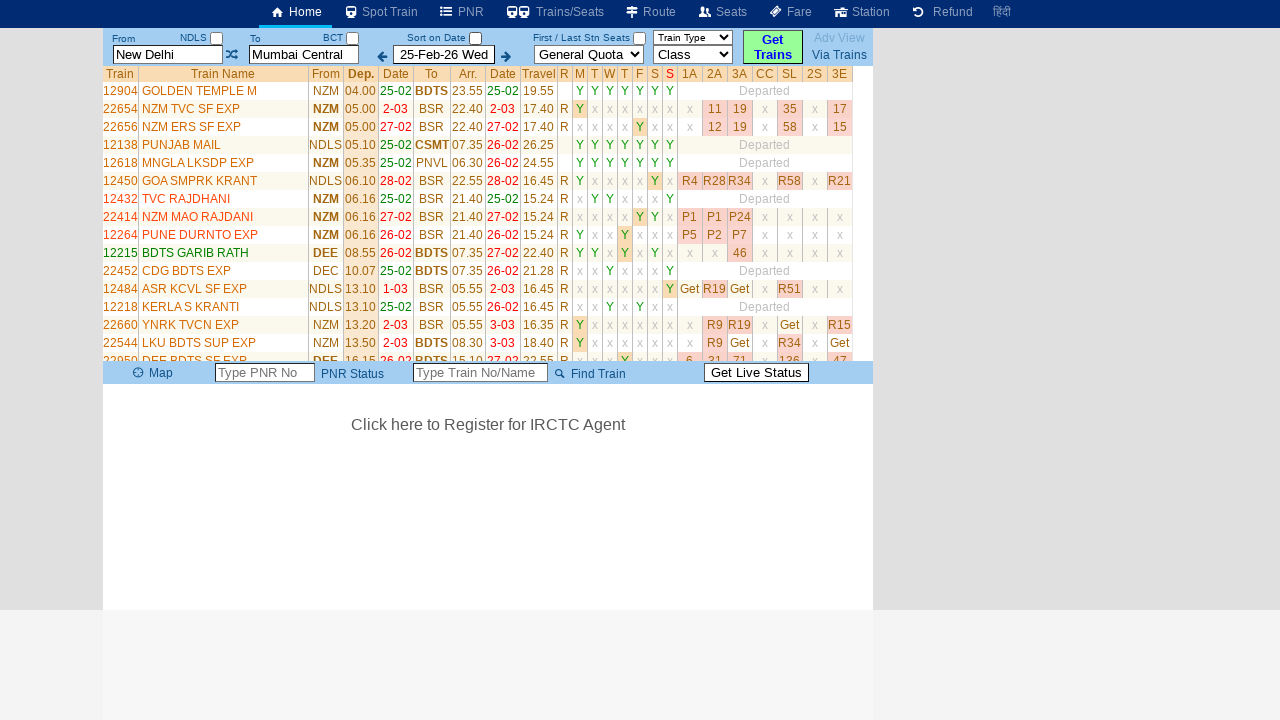

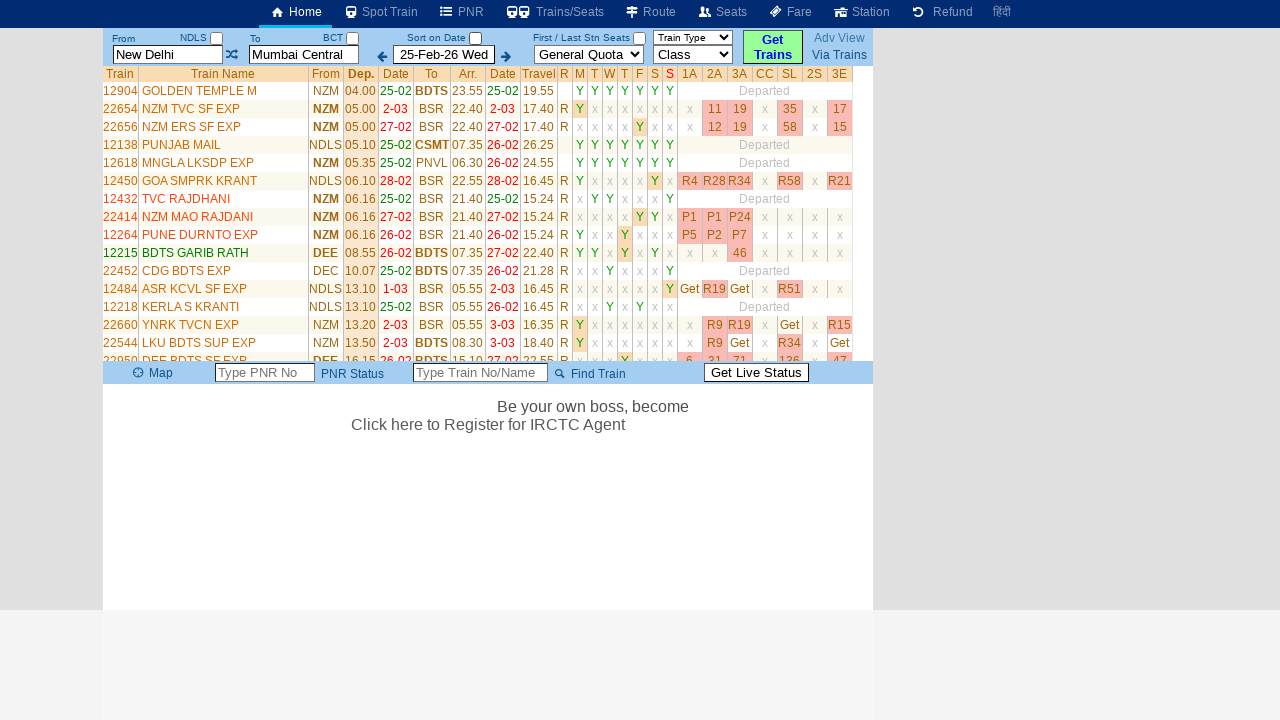